Navigates to TechProEducation website and scrolls to the bottom of the page, then scrolls back to the top

Starting URL: https://techproeducation.com

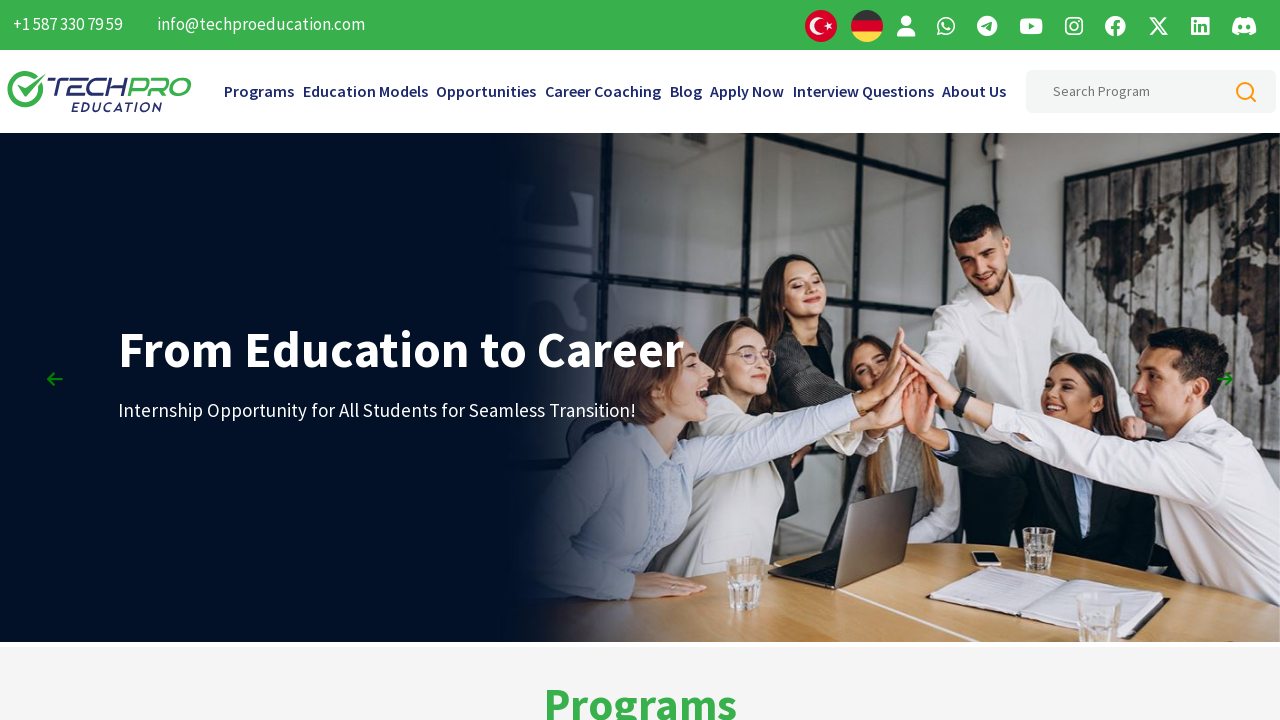

Navigated to TechProEducation website
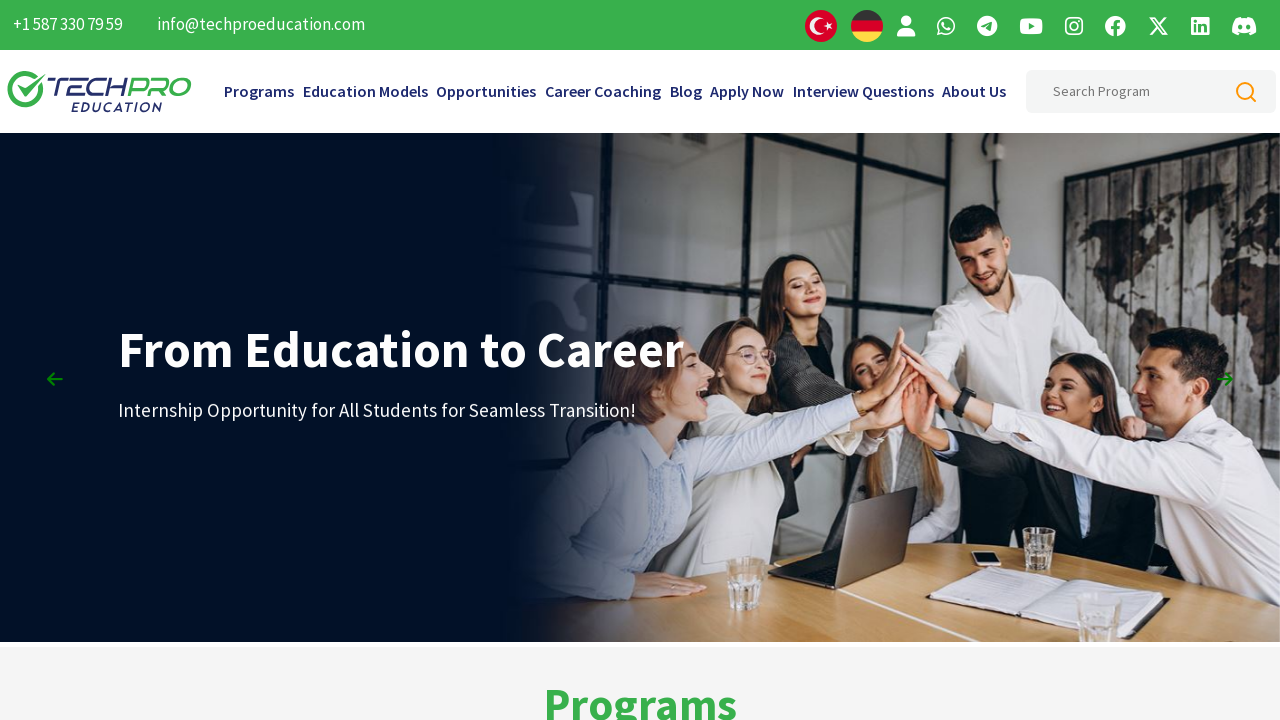

Scrolled to the bottom of the page
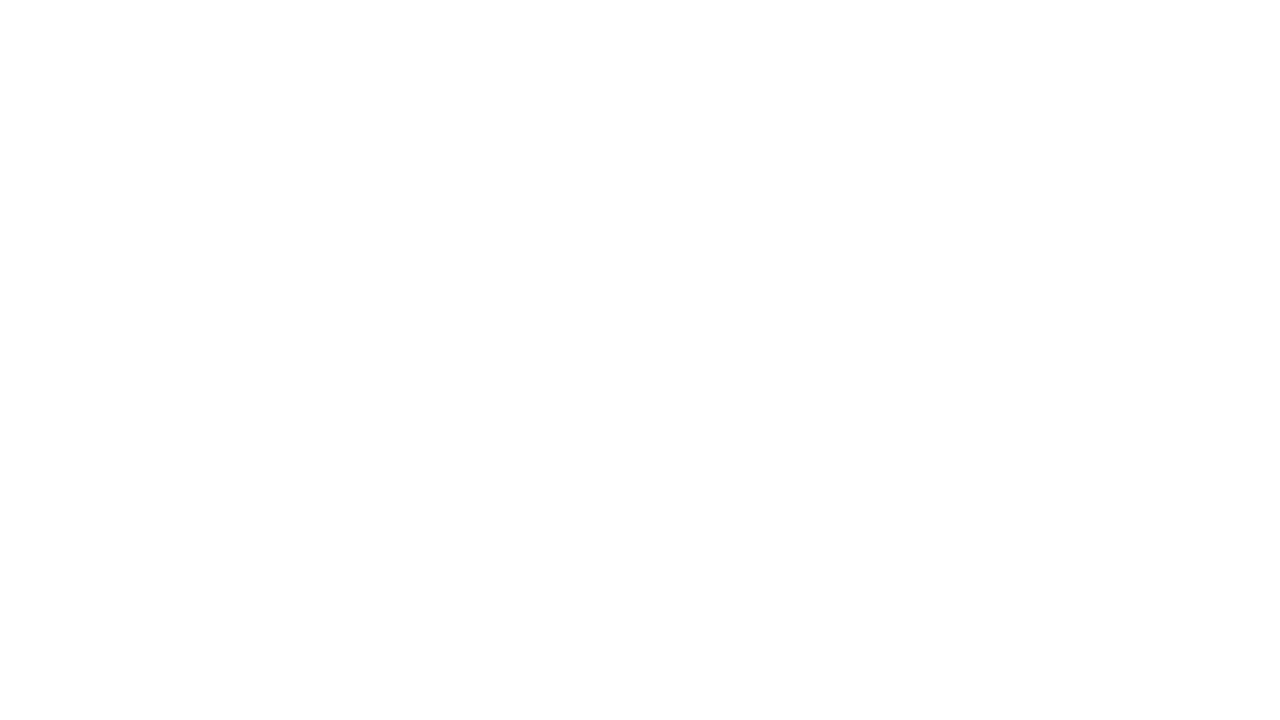

Waited for 3 seconds
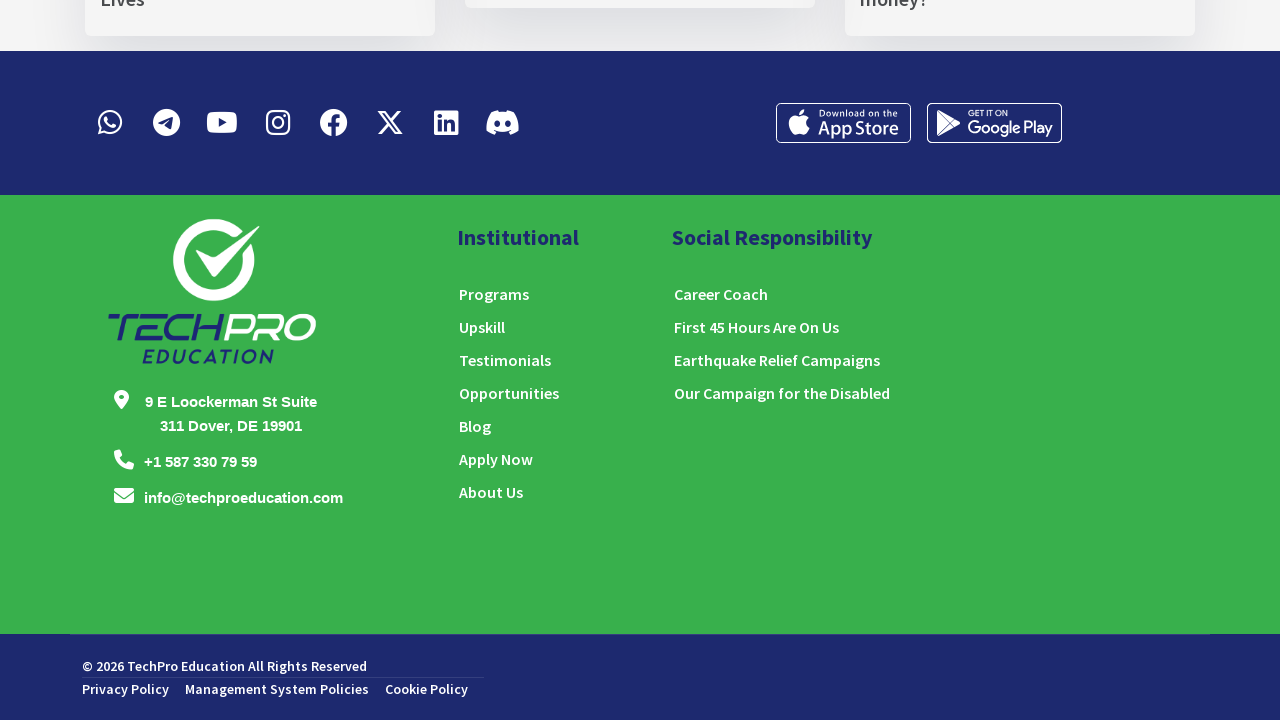

Scrolled back to the top of the page
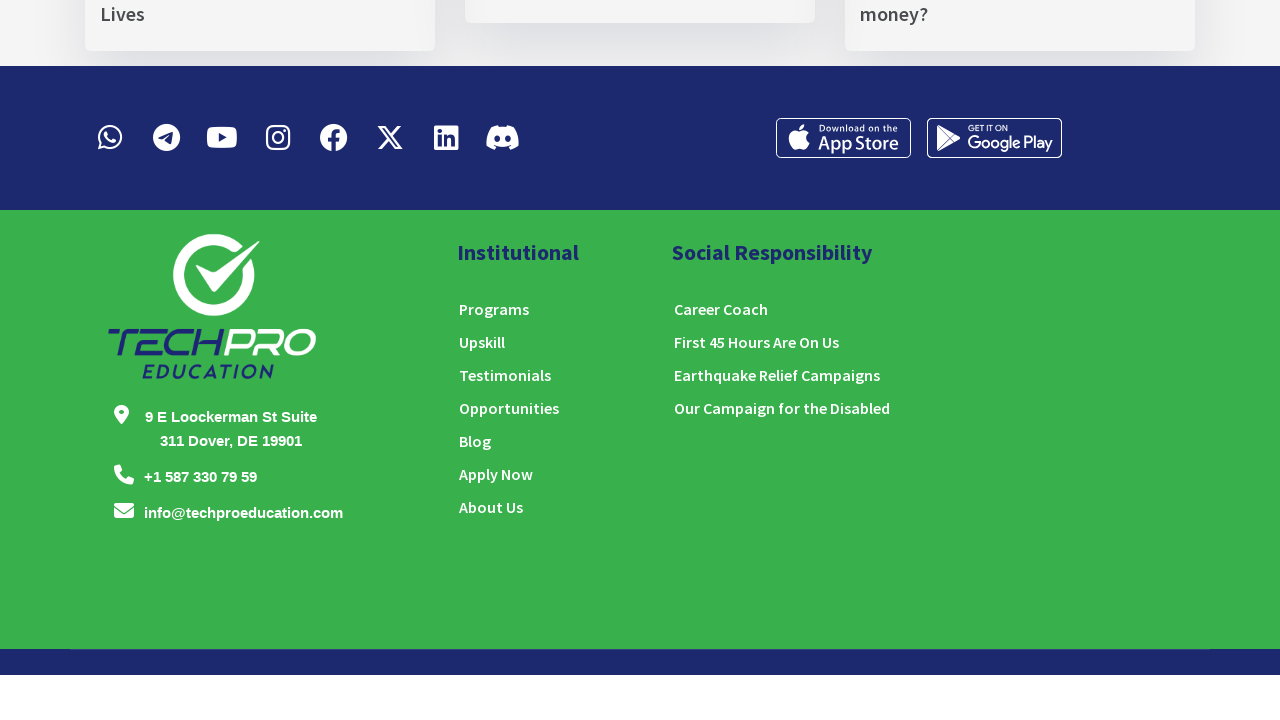

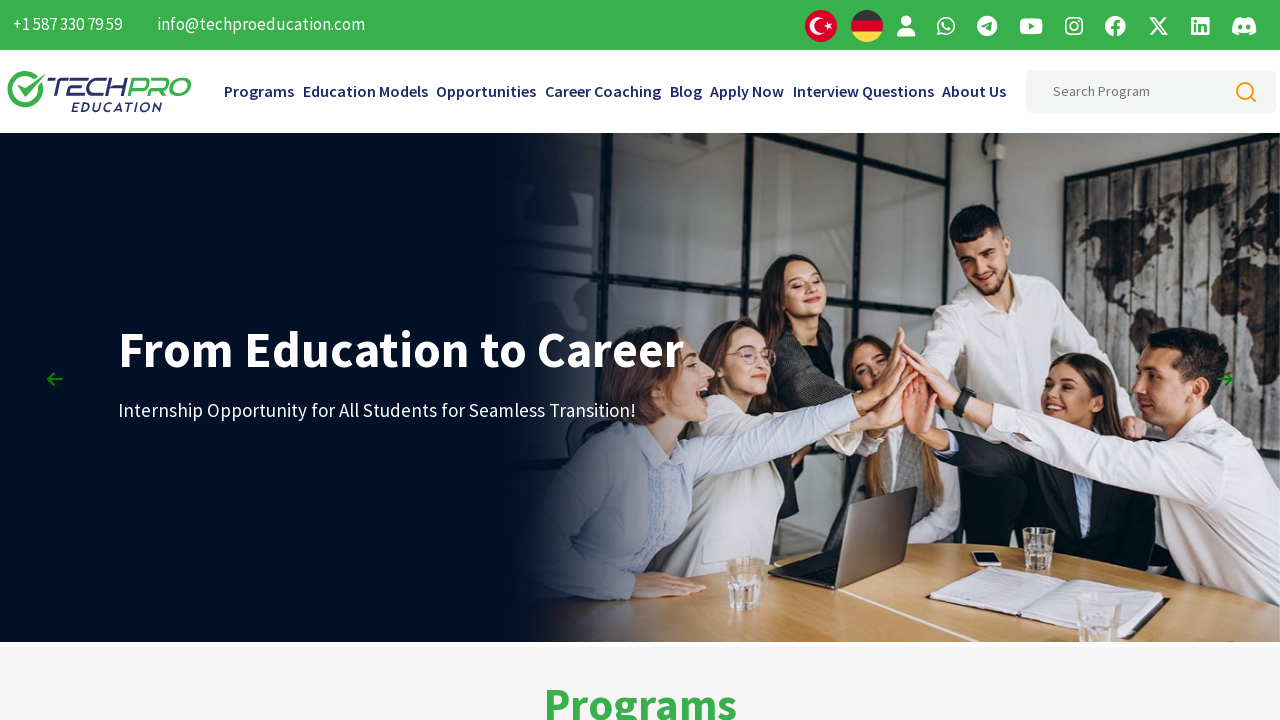